Tests registration form validation with invalid email format and mismatched confirmation email

Starting URL: https://alada.vn/tai-khoan/dang-ky.html

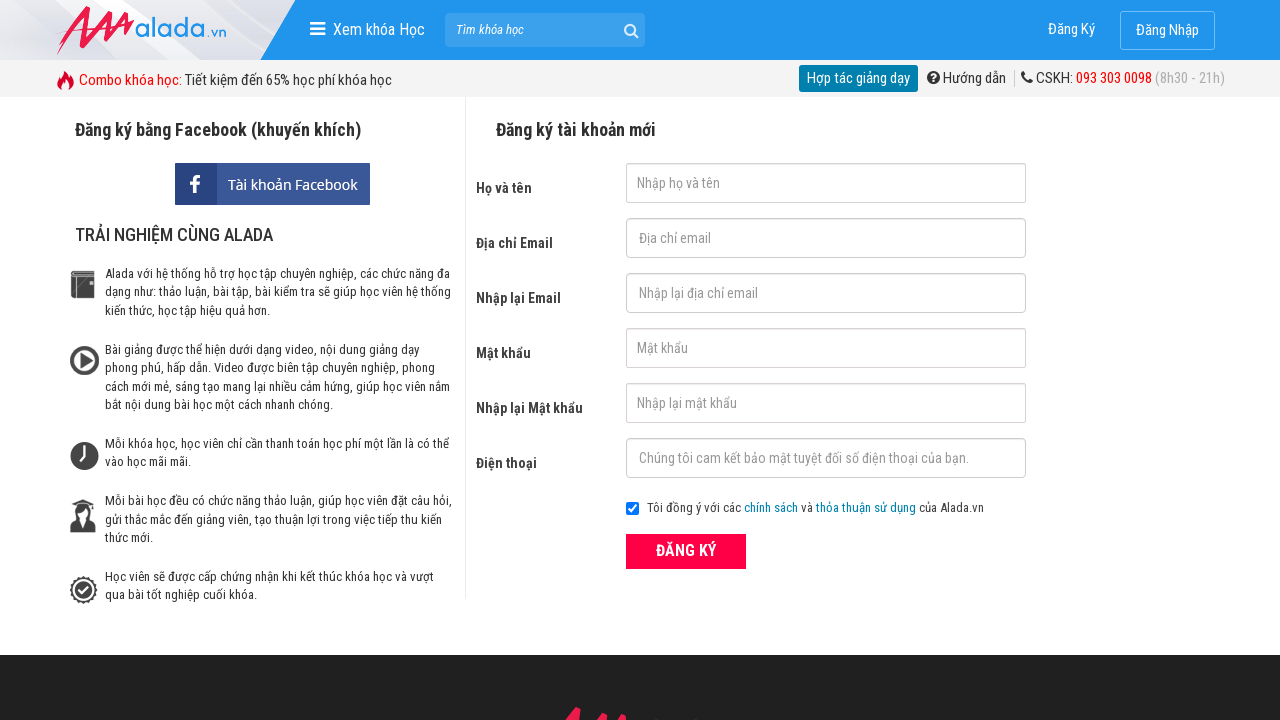

Filled first name field with 'Thu cute' on #txtFirstname
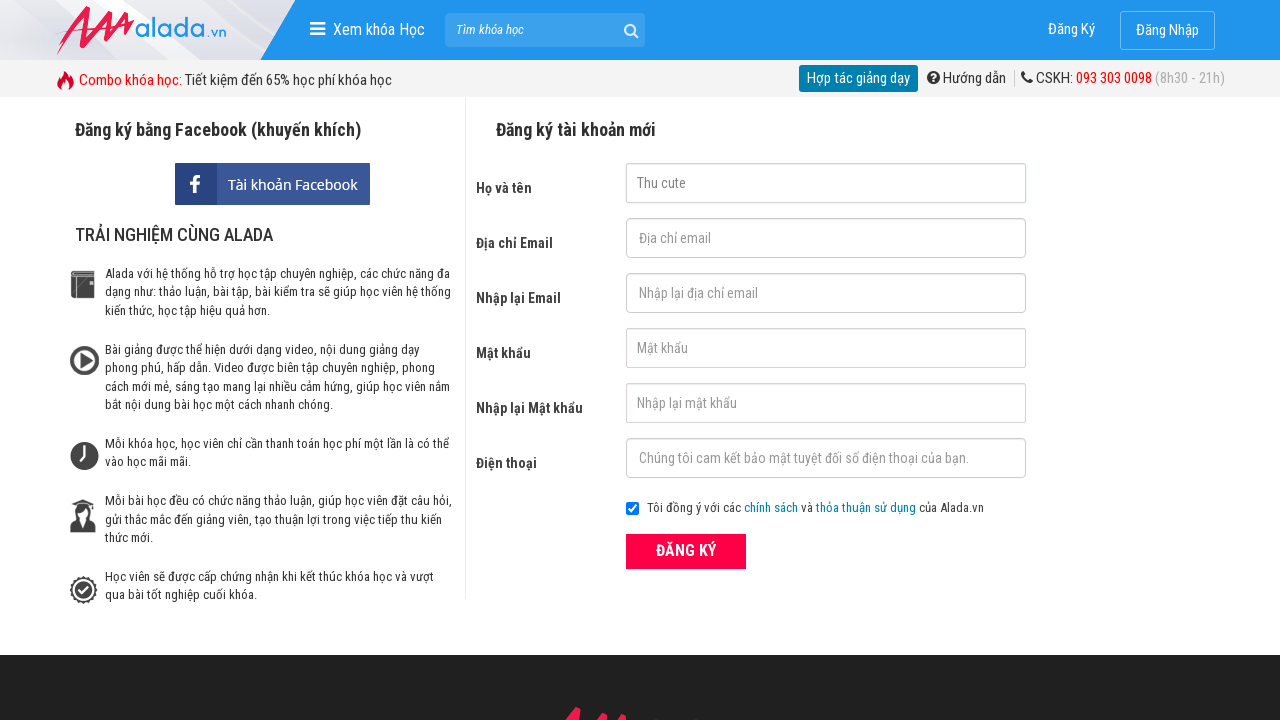

Filled email field with invalid format '312313' on #txtEmail
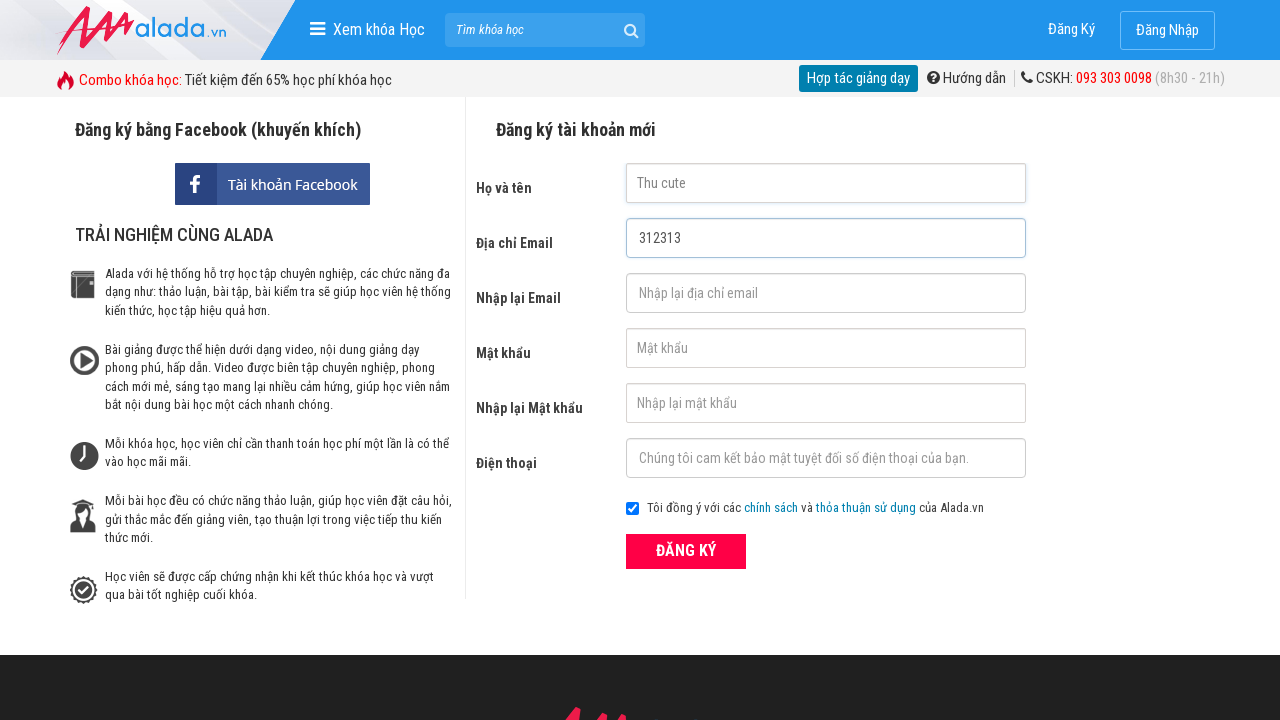

Filled confirmation email field with mismatched value '3123123' on #txtCEmail
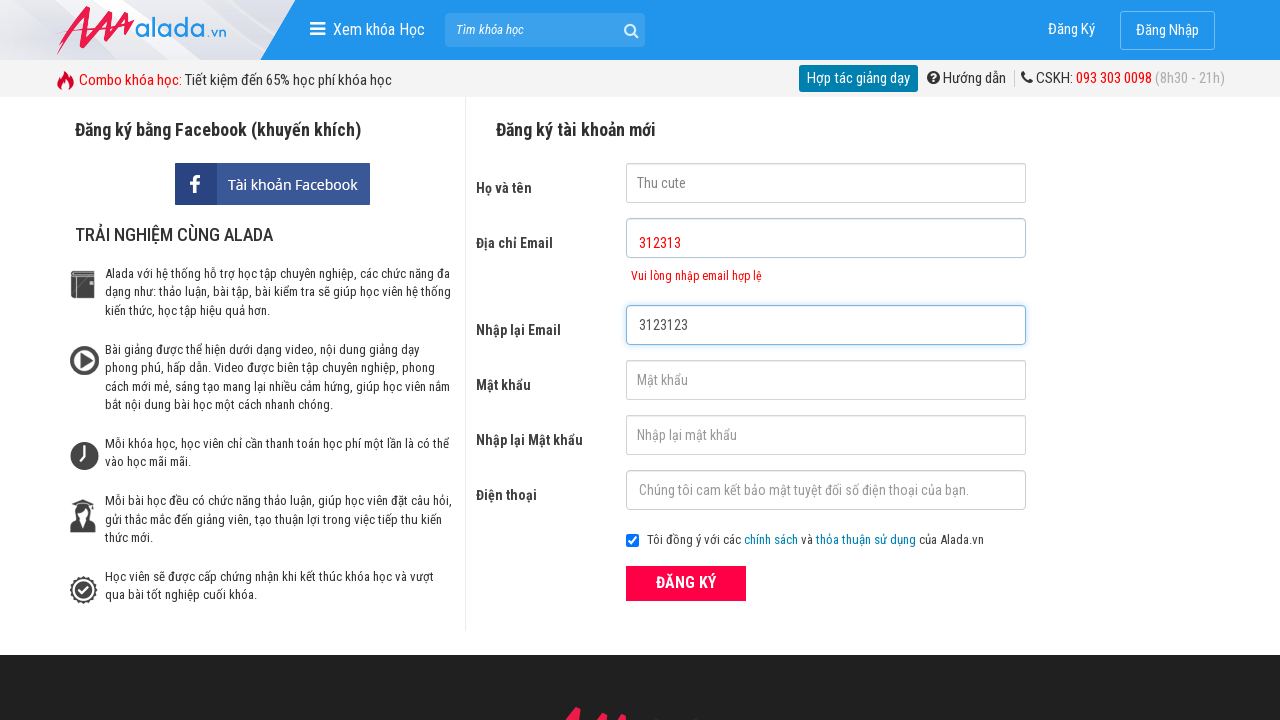

Filled password field with '1234567' on #txtPassword
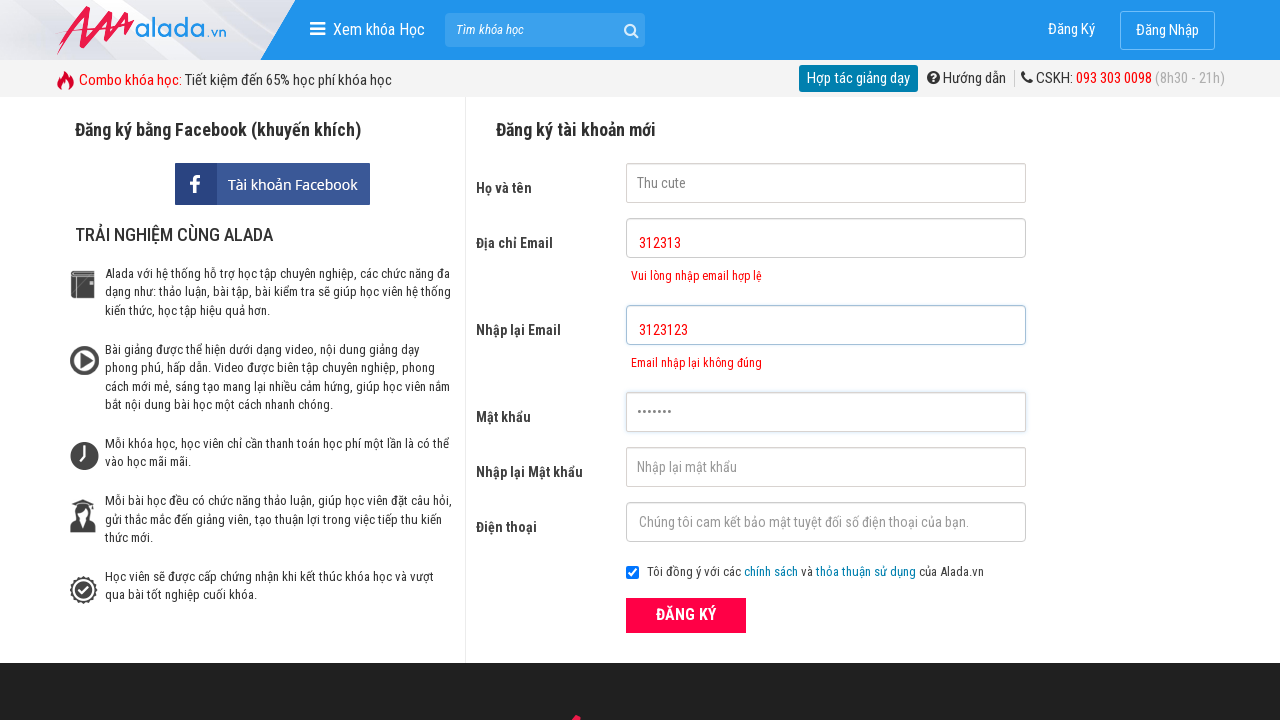

Filled confirmation password field with '1234567' on #txtCPassword
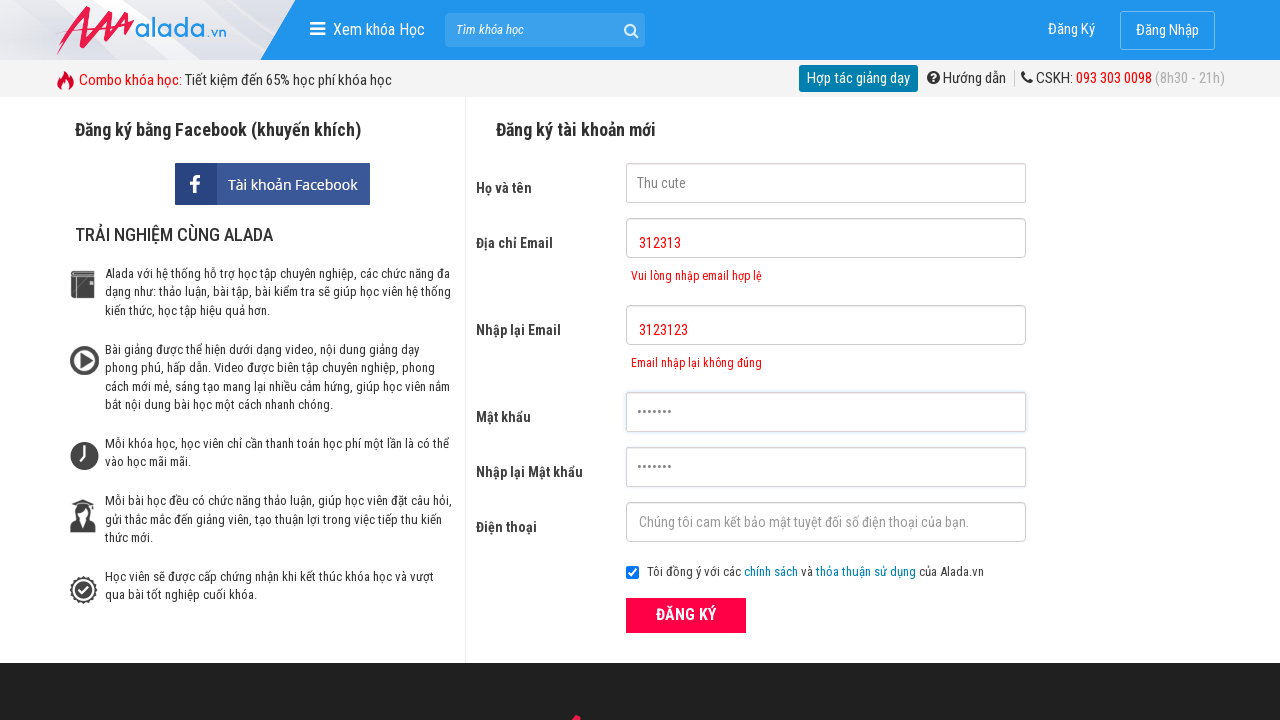

Filled phone field with '0123456789' on #txtPhone
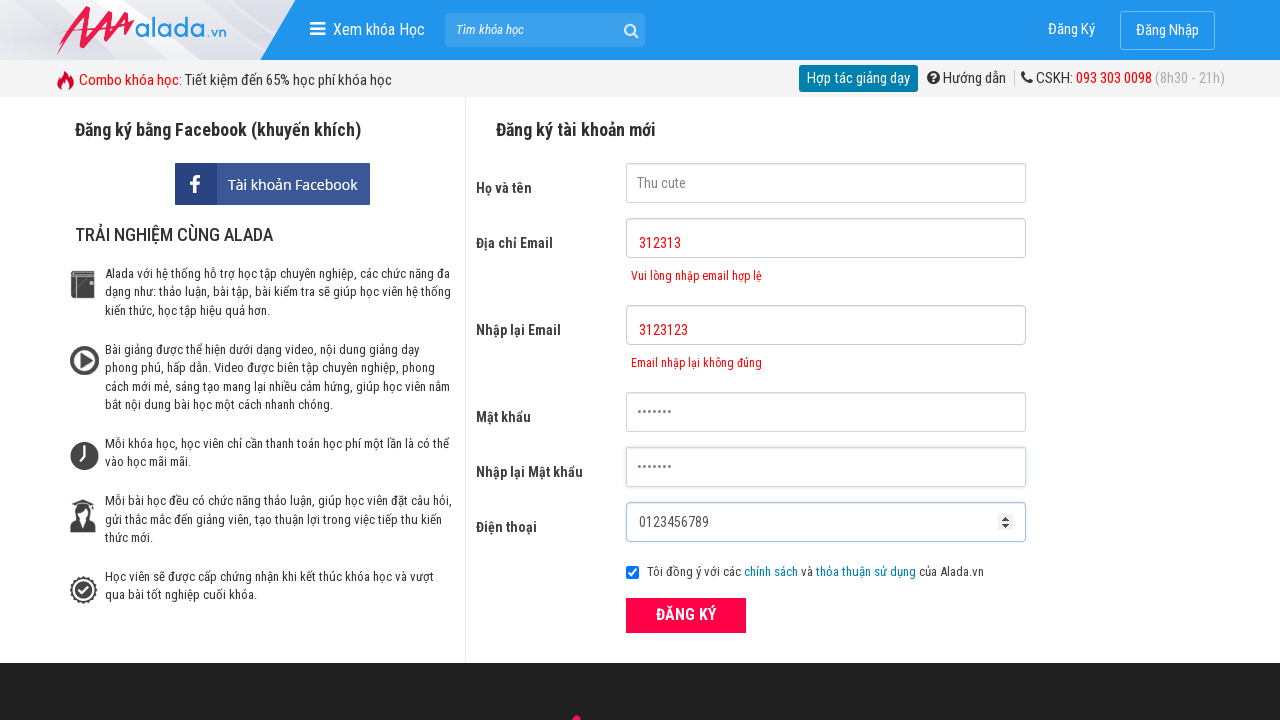

Clicked ĐĂNG KÝ (Register) submit button at (686, 615) on xpath=//button[text()='ĐĂNG KÝ' and @type='submit']
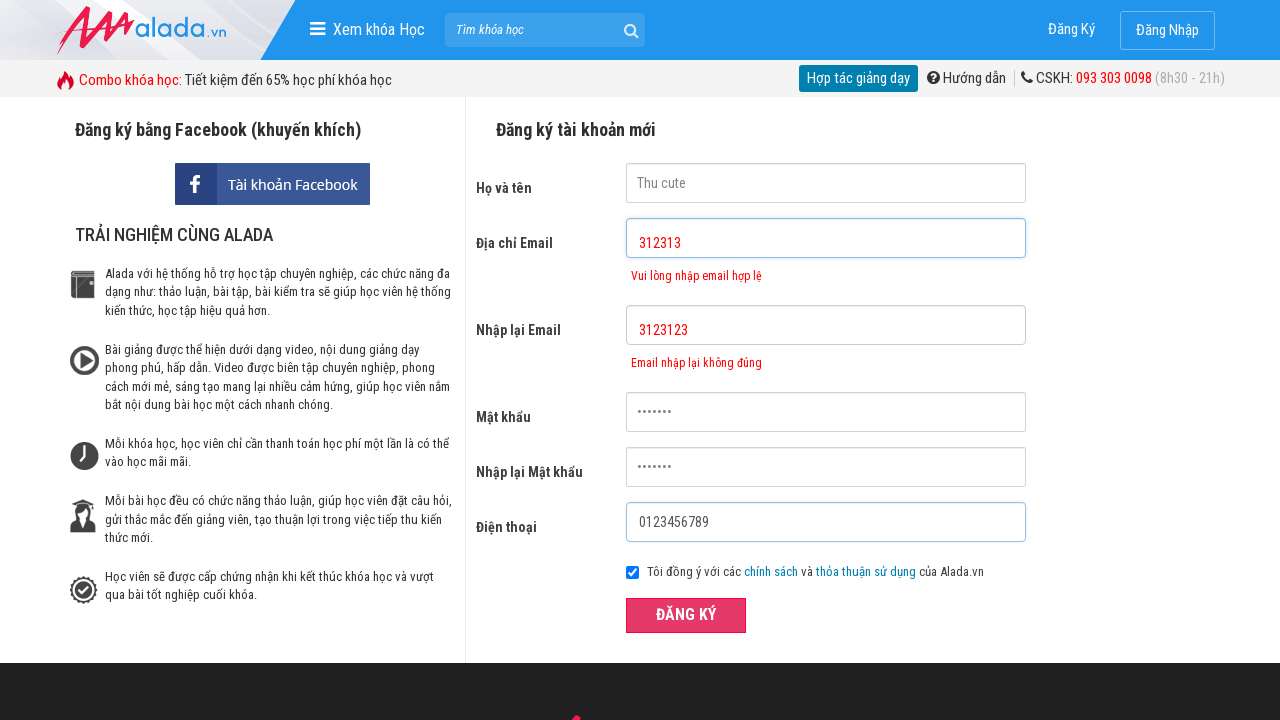

Email error message appeared, validating invalid email format rejection
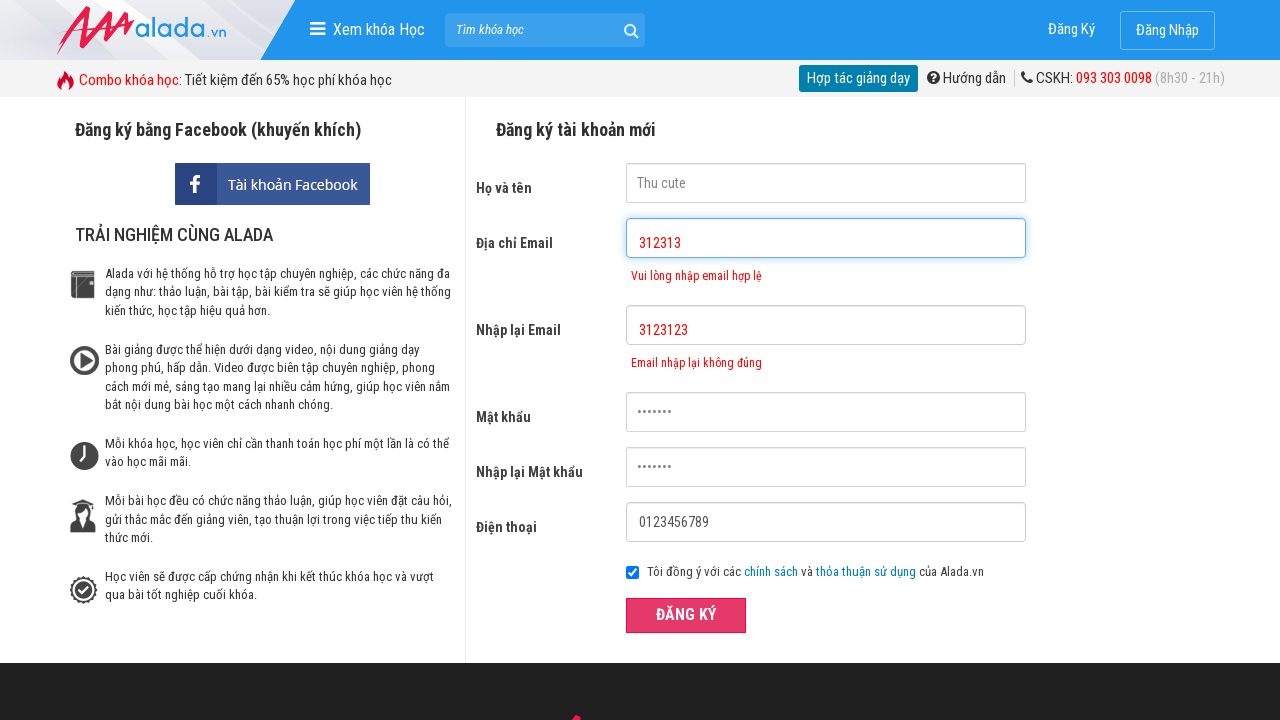

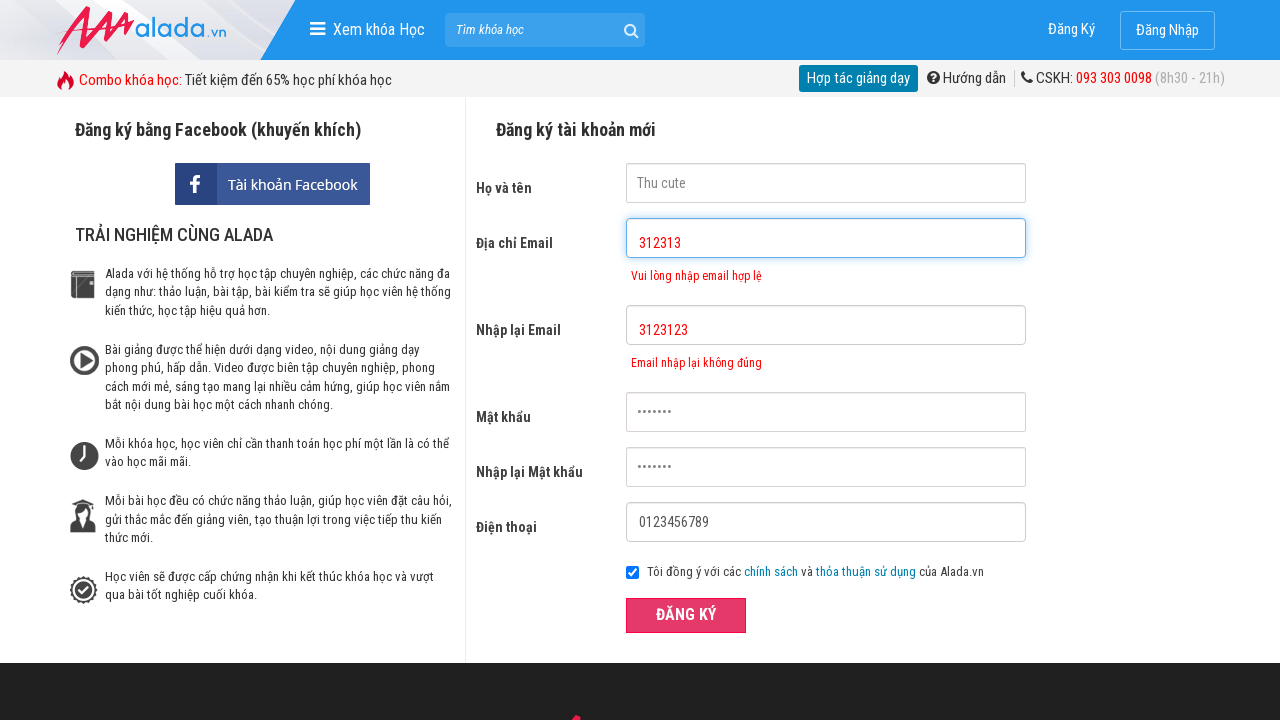